Tests keyboard and mouse interactions on a registration form by copying text from the first name field and pasting it into the last name field using keyboard shortcuts

Starting URL: https://demo.automationtesting.in/Register.html

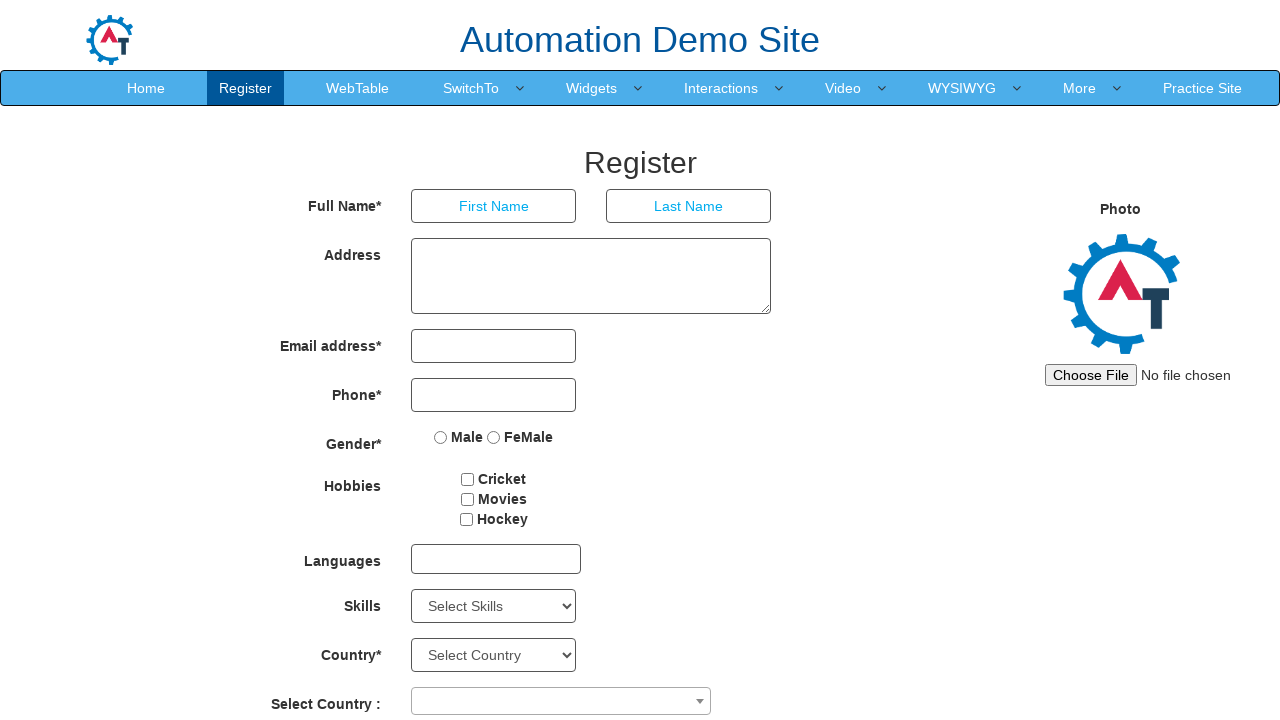

Filled first name field with 'admin' on input[placeholder='First Name']
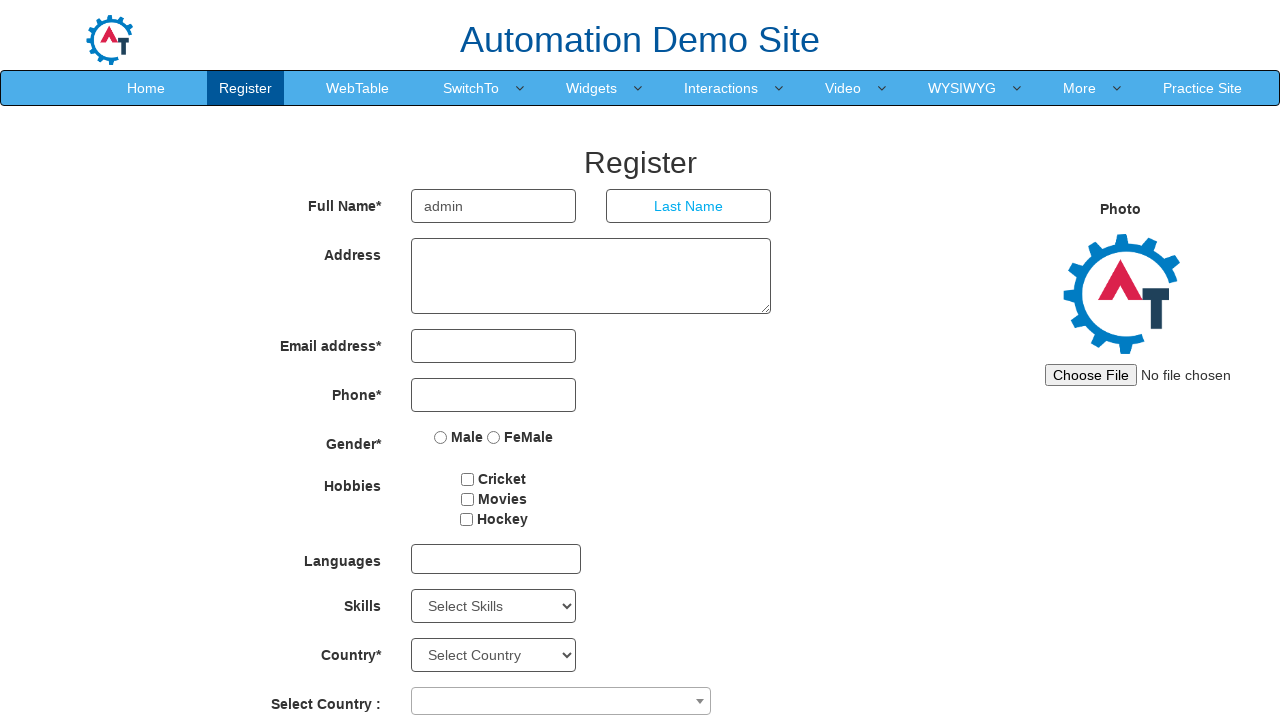

Double-clicked first name field to select all text at (494, 206) on input[placeholder='First Name']
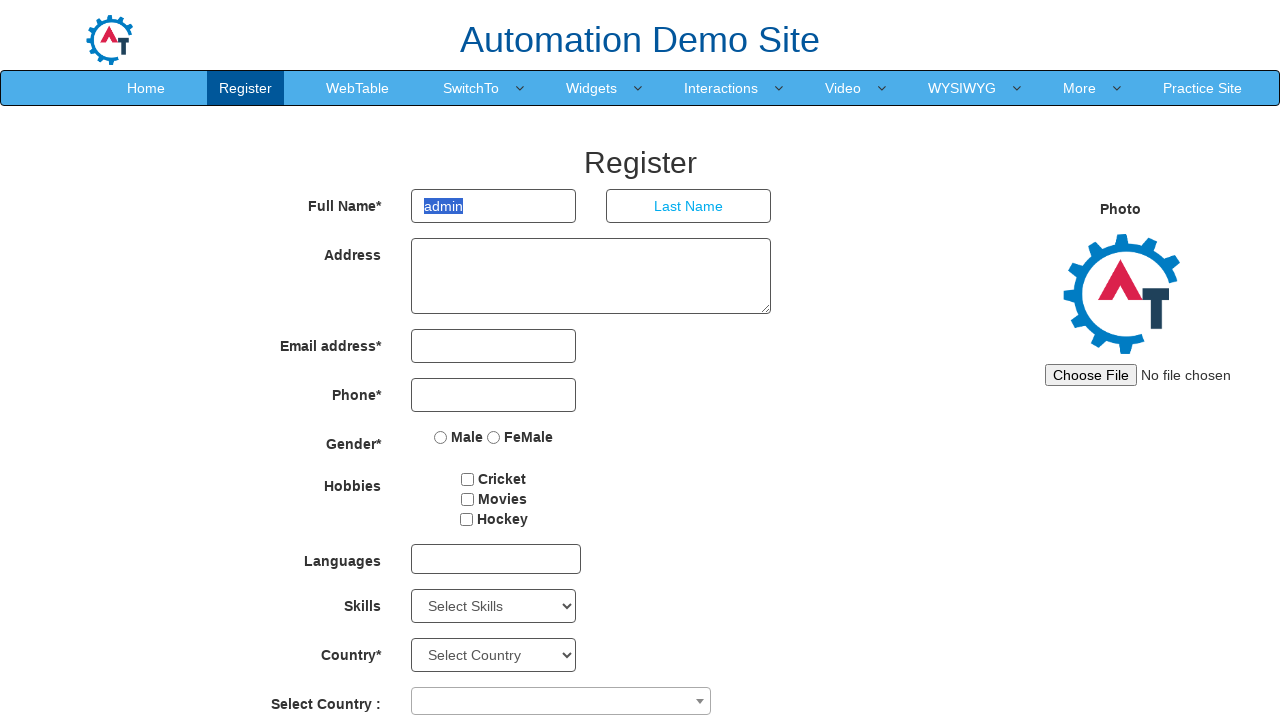

Copied selected text from first name field using Ctrl+C
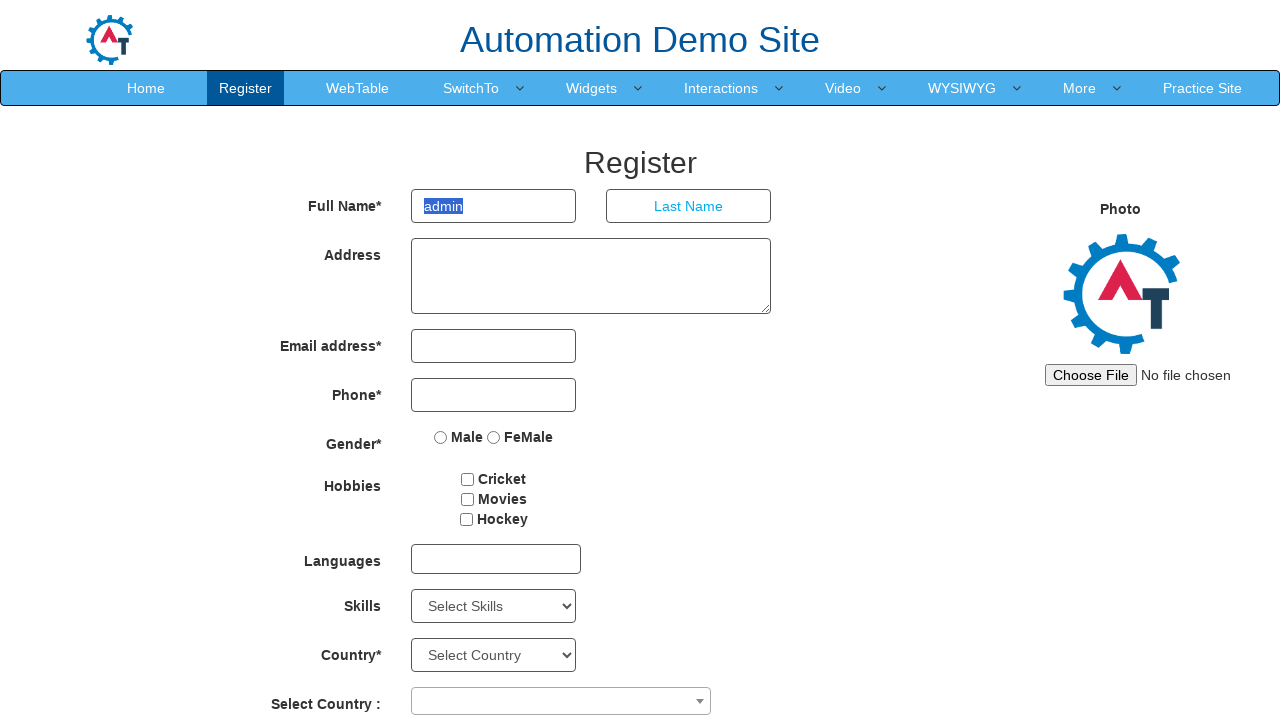

Clicked on last name field at (689, 206) on input[placeholder='Last Name']
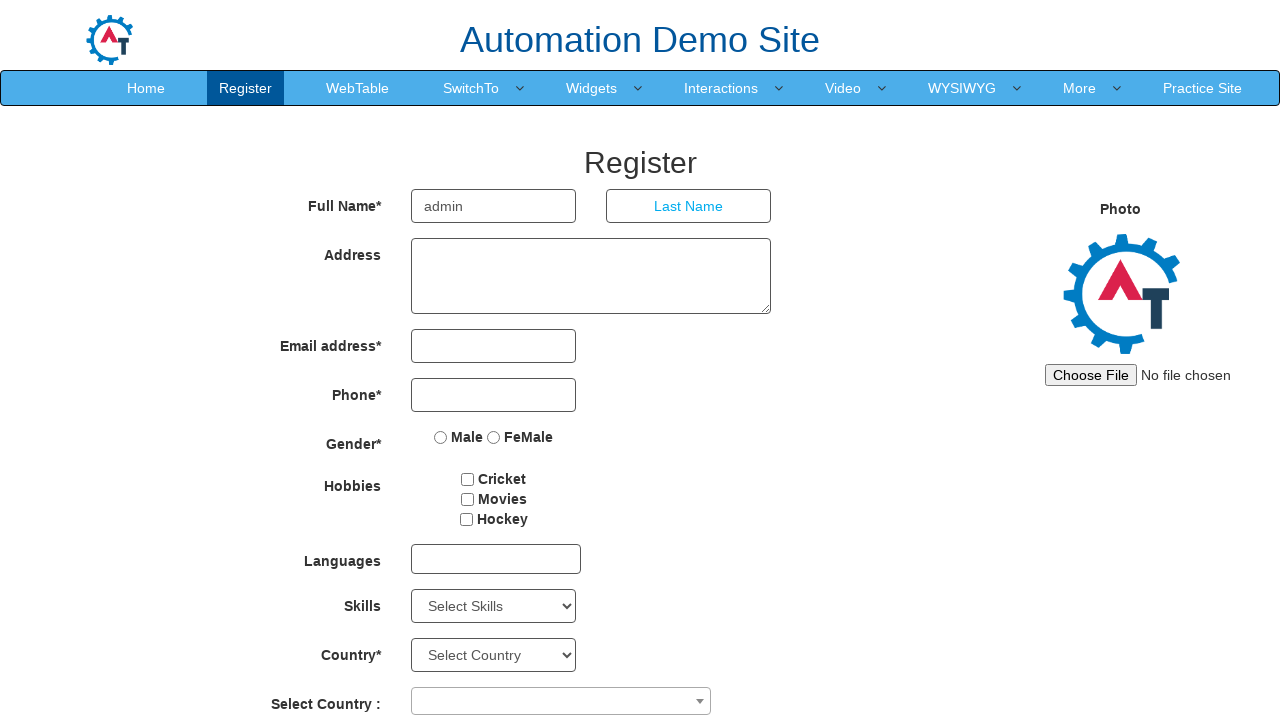

Pasted text into last name field using Ctrl+V
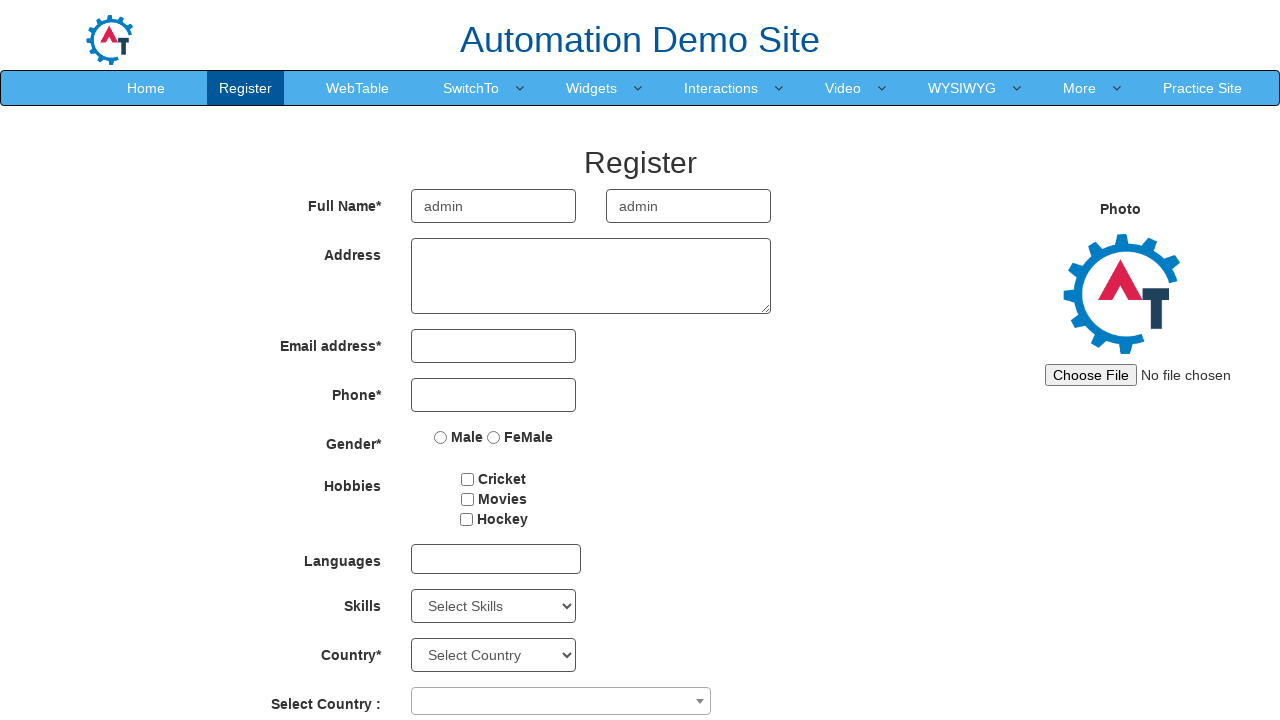

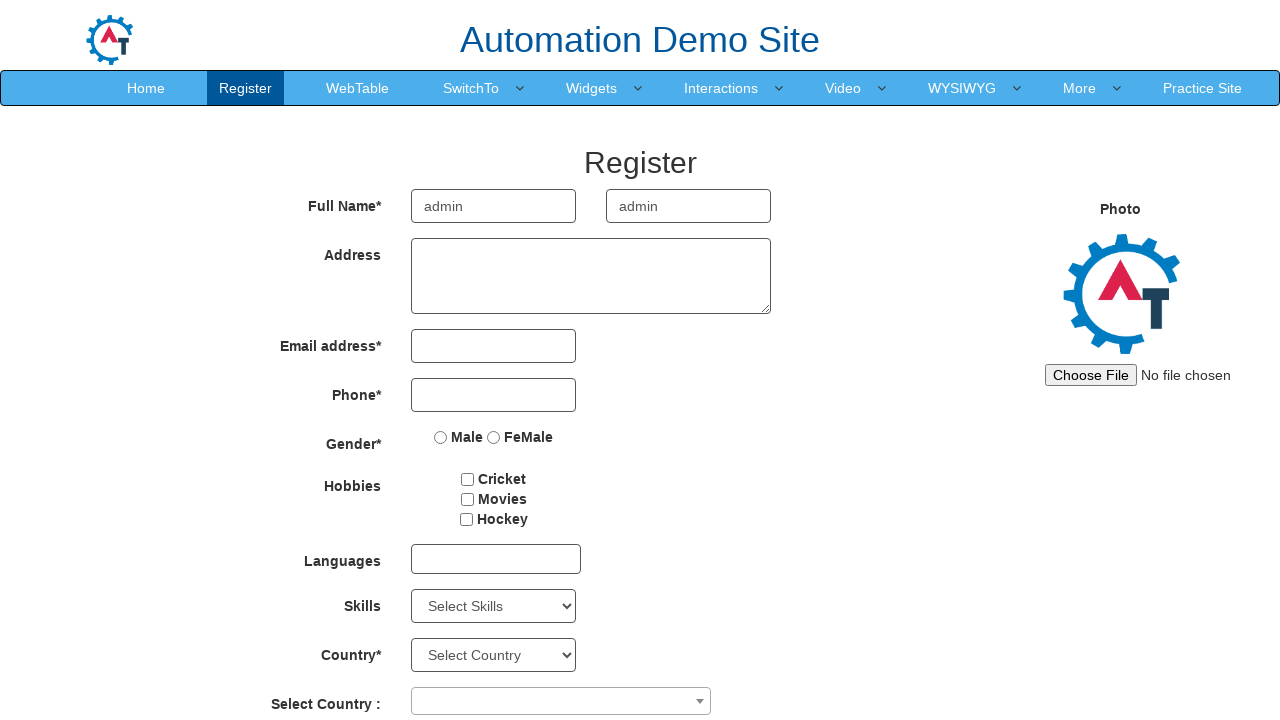